Tests browser window handling by opening new tabs and windows, verifying their content, and managing multiple browser contexts.

Starting URL: https://demoqa.com

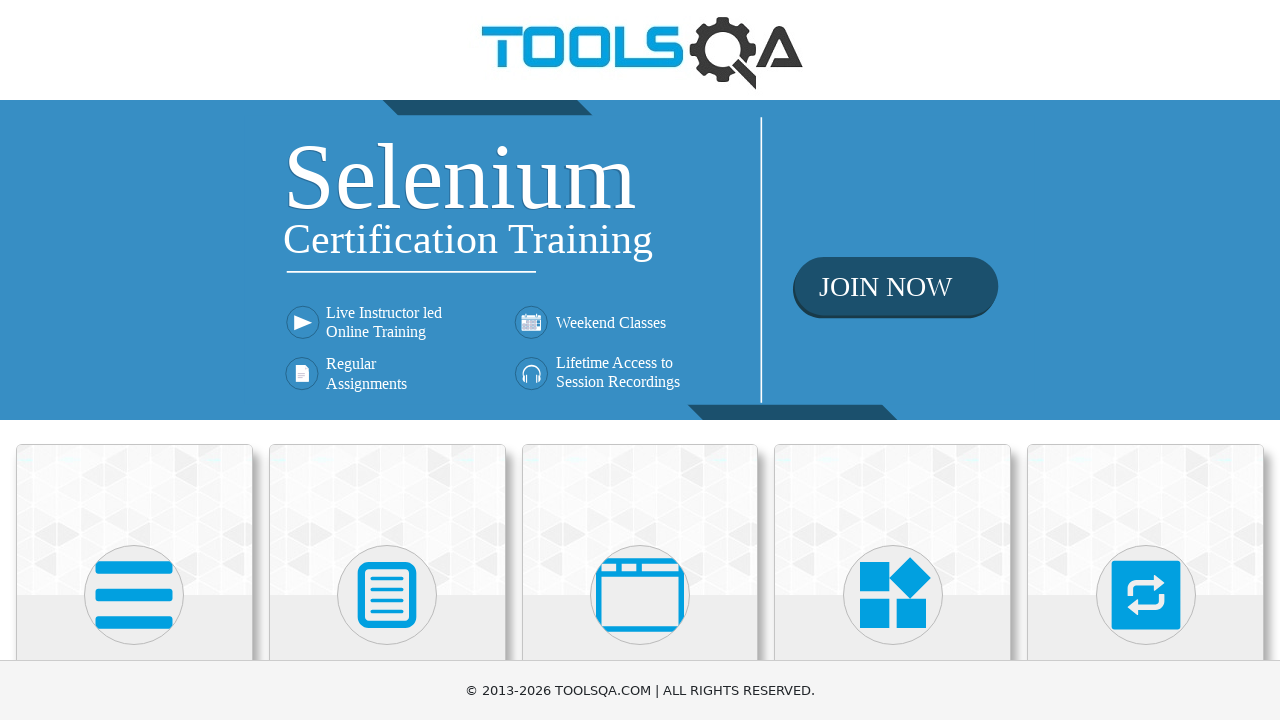

Clicked on 'Alerts, Frame & Windows' card at (640, 520) on div.card:has-text('Alerts, Frame & Windows')
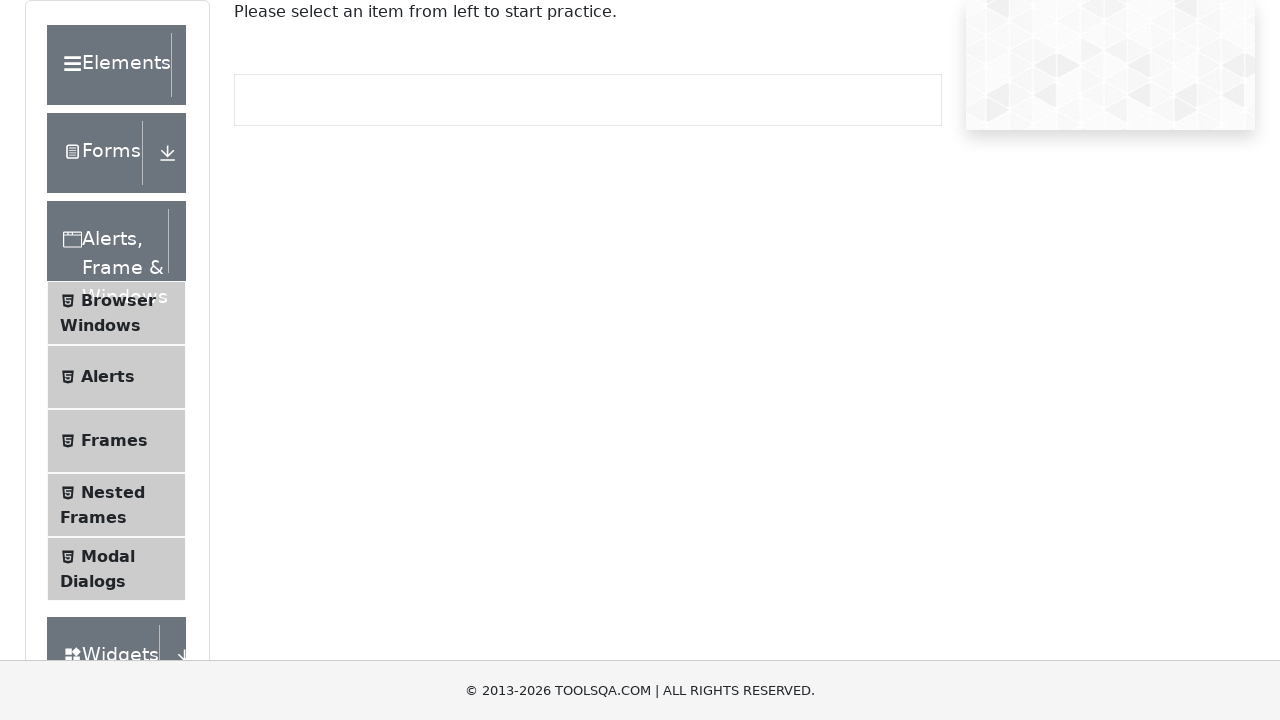

Clicked on 'Browser Windows' menu item at (118, 300) on text=Browser Windows
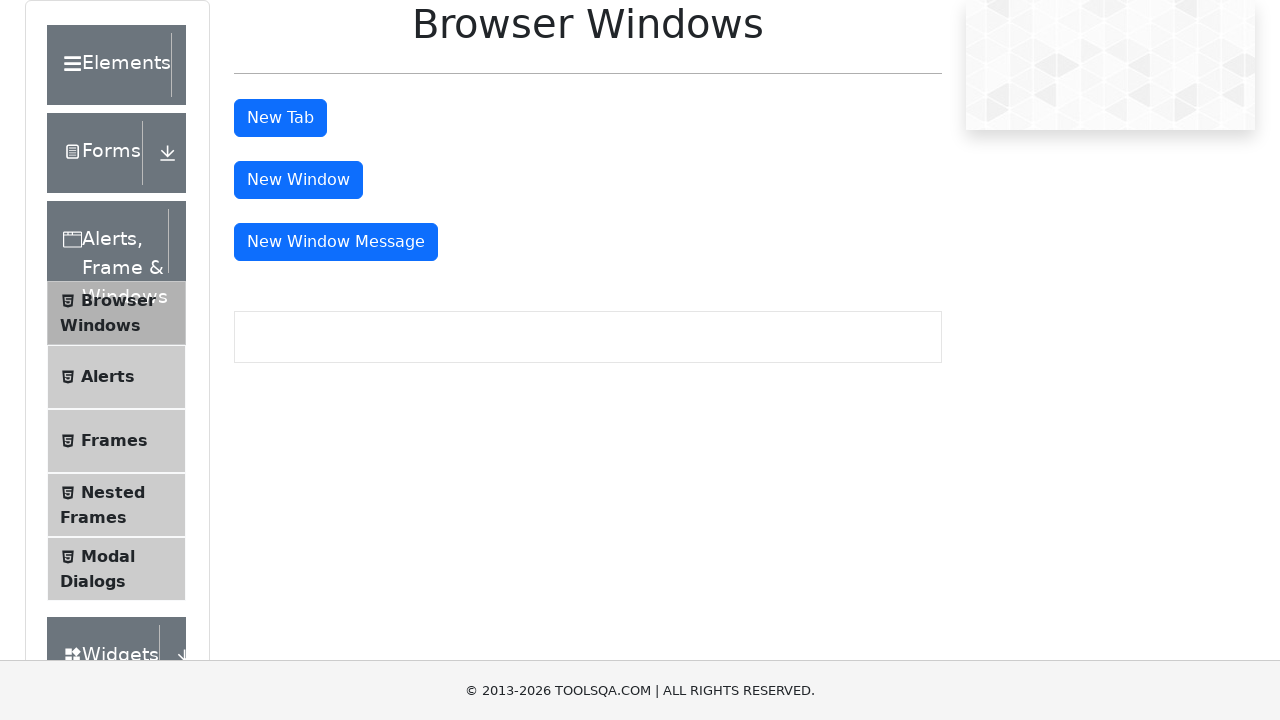

Clicked tab button to open new tab at (280, 118) on #tabButton
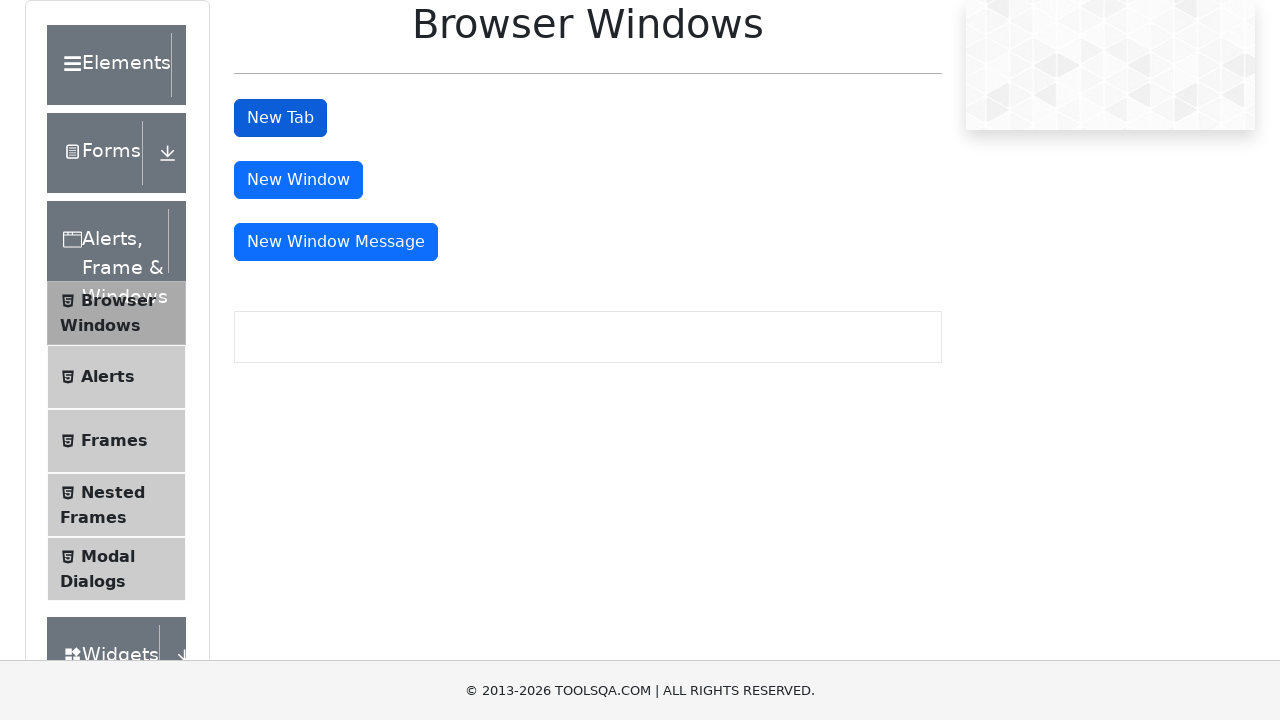

New tab loaded completely
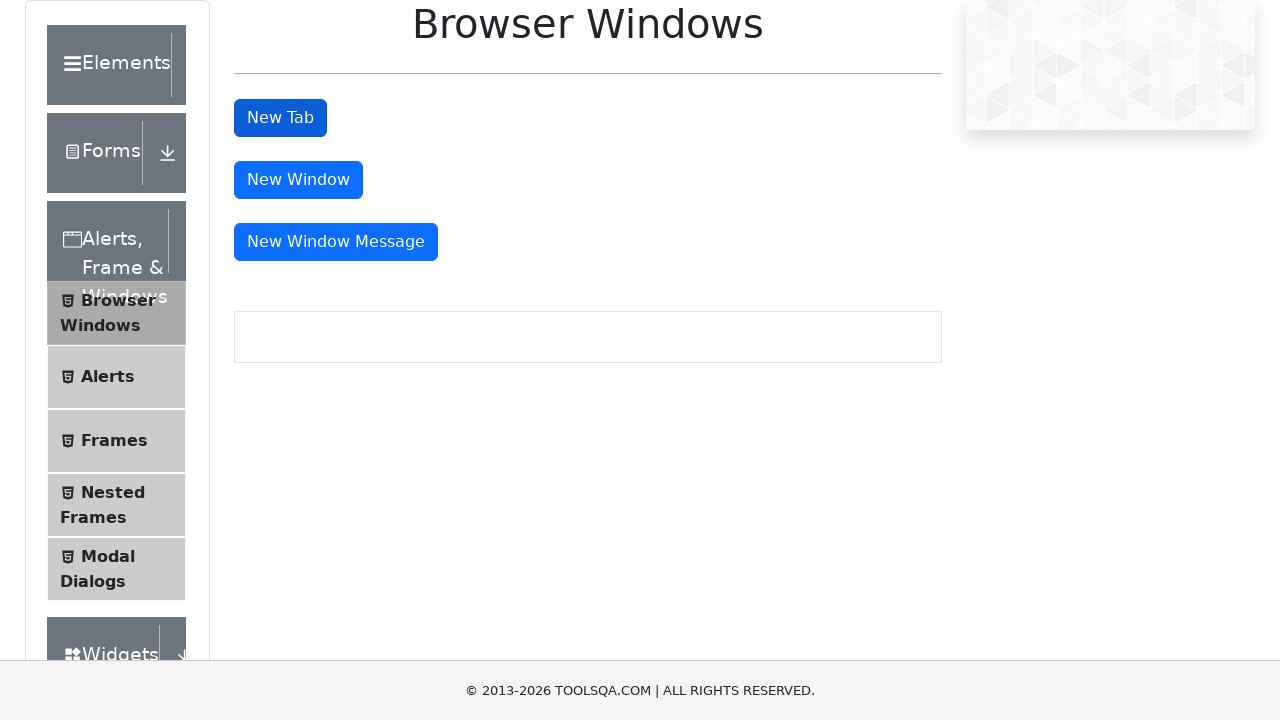

Retrieved text from new tab sample heading
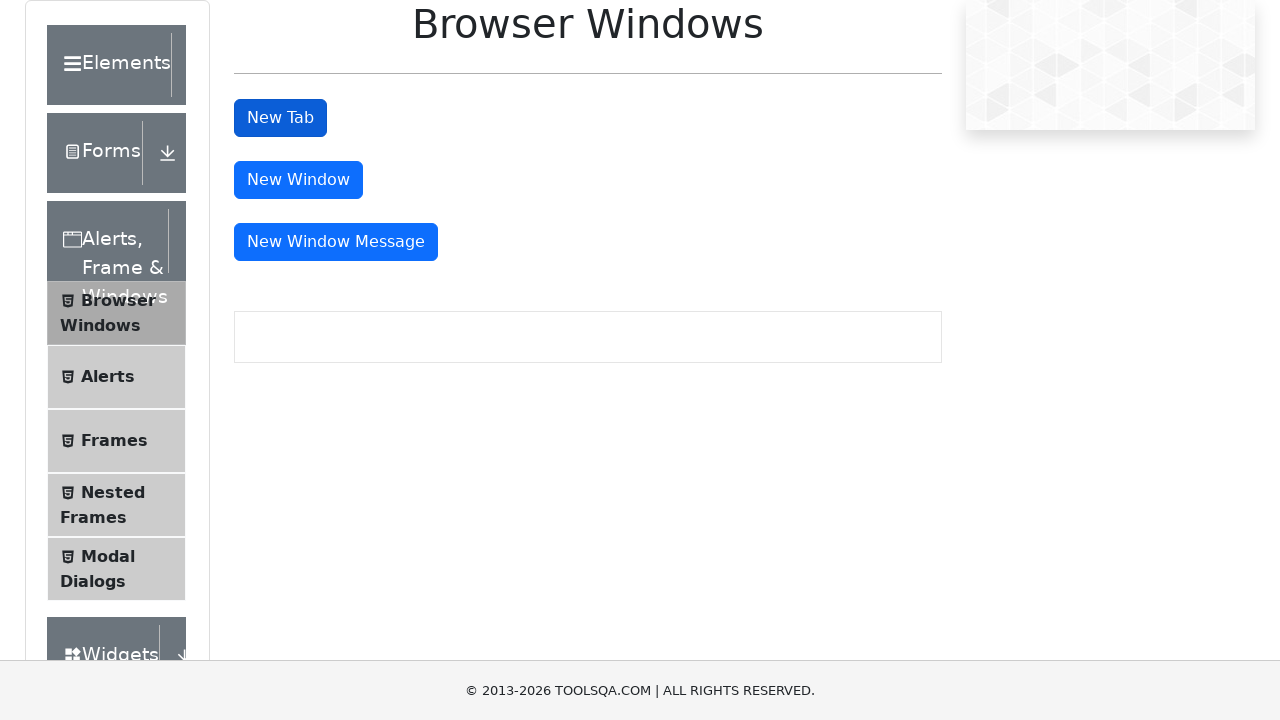

Verified new tab contains expected text 'This is a sample page'
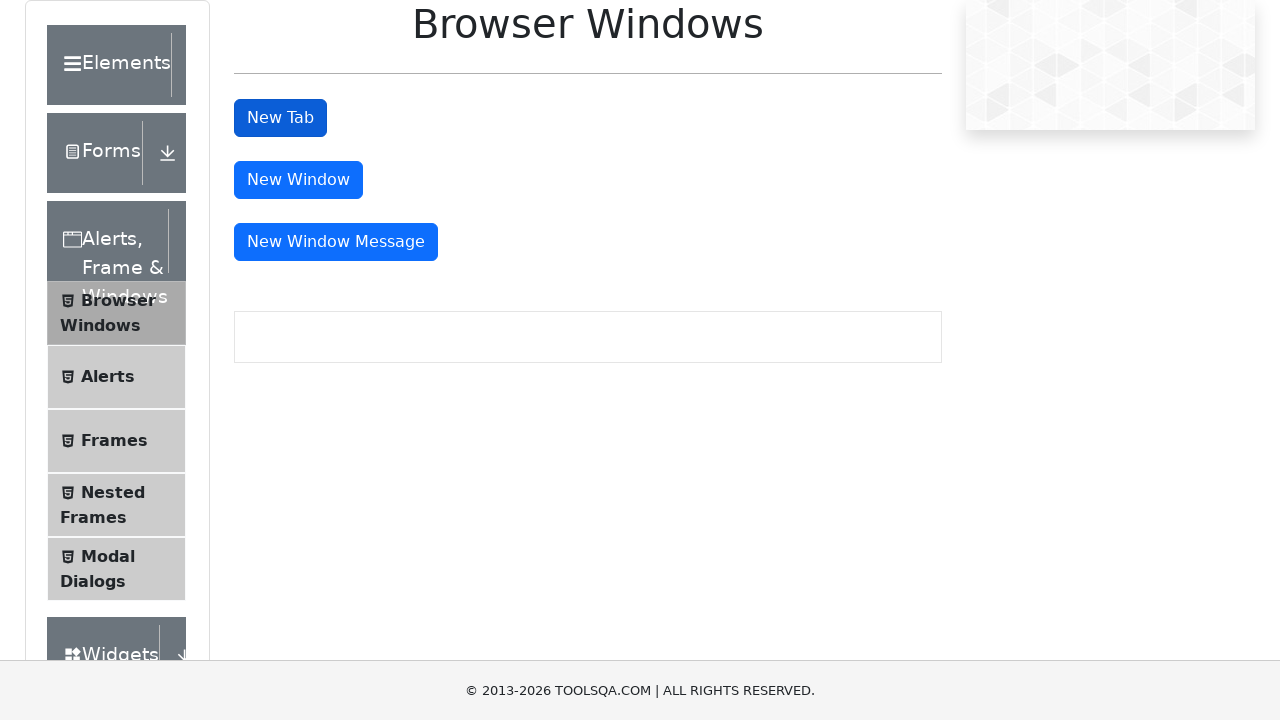

Brought original page to front
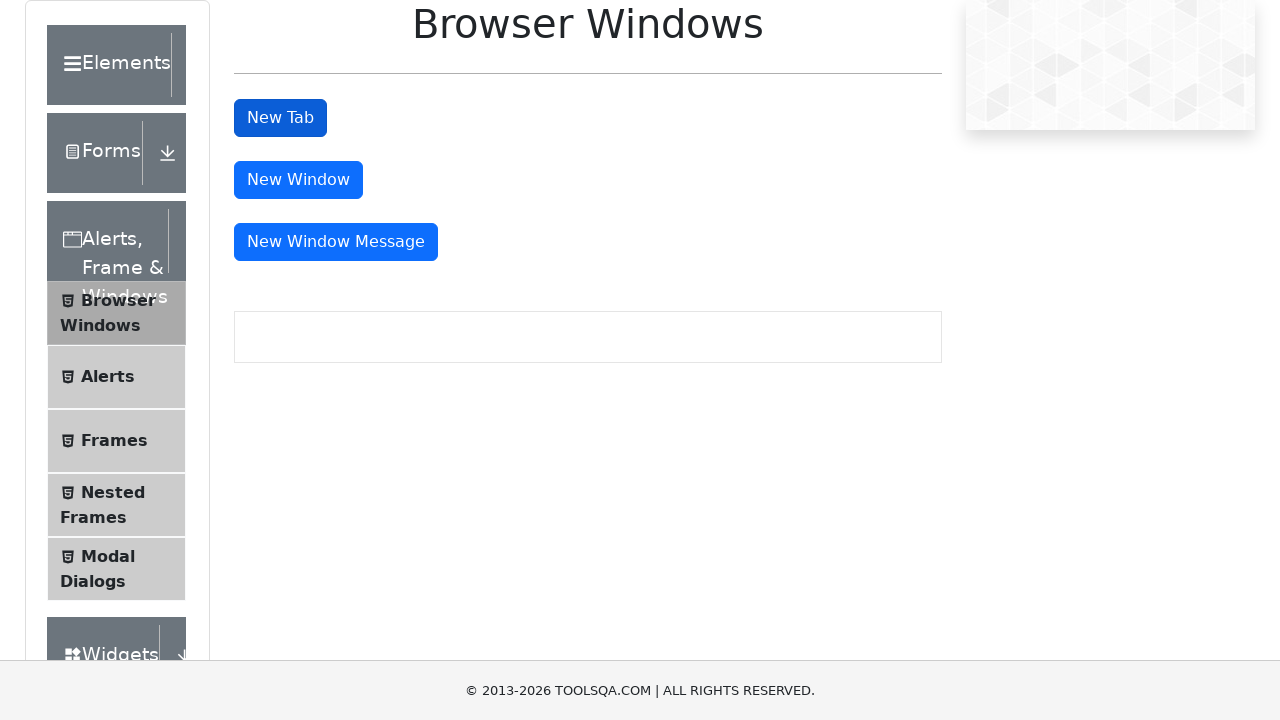

Clicked window button to open new window at (298, 180) on #windowButton
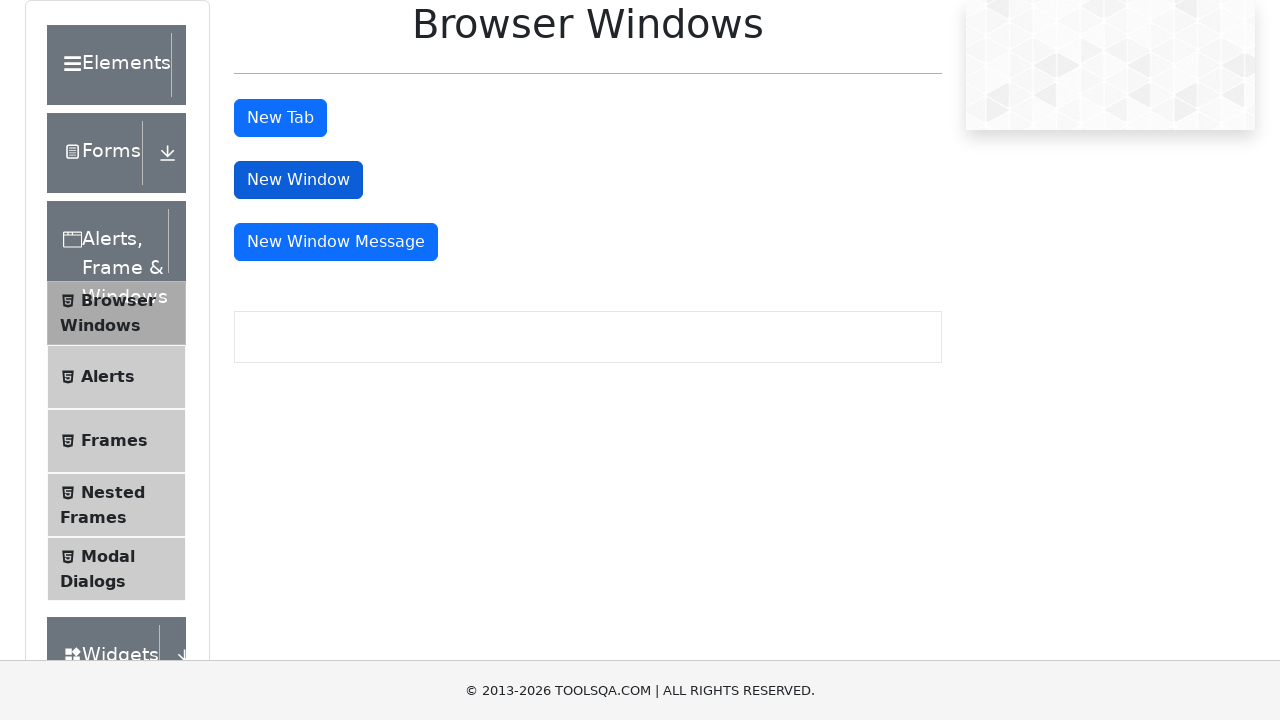

New window loaded completely
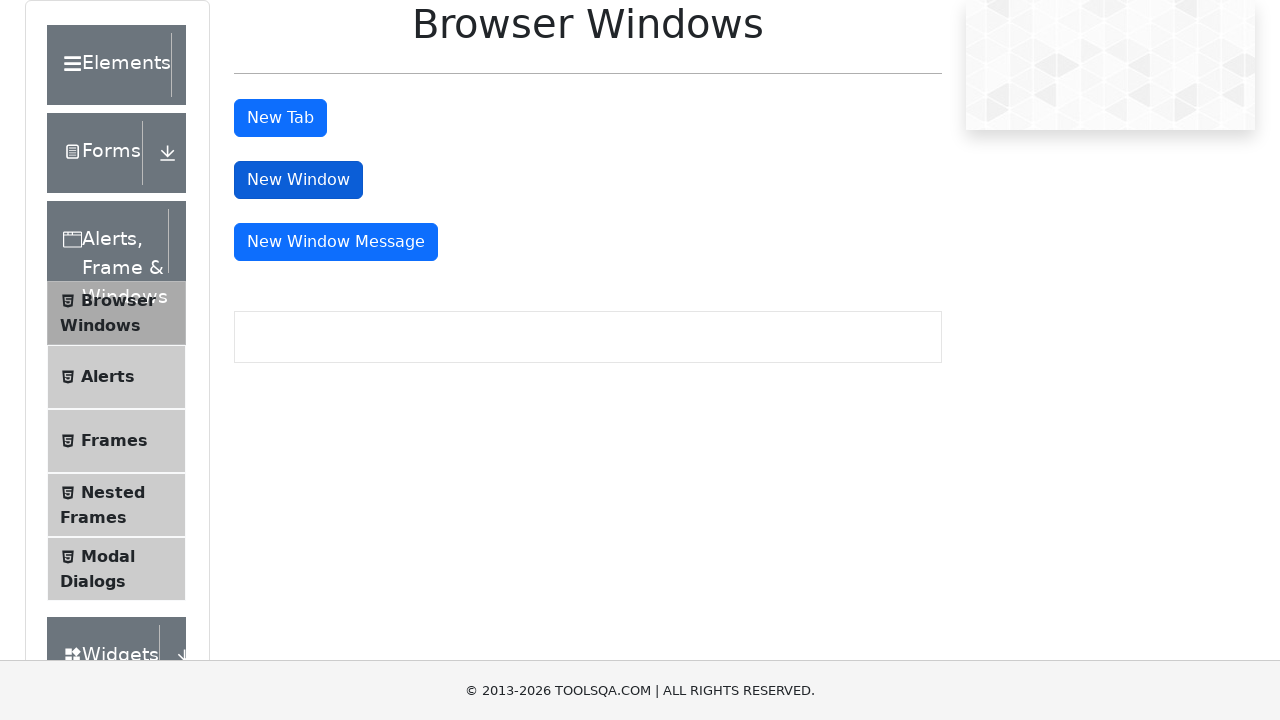

Retrieved text from new window sample heading
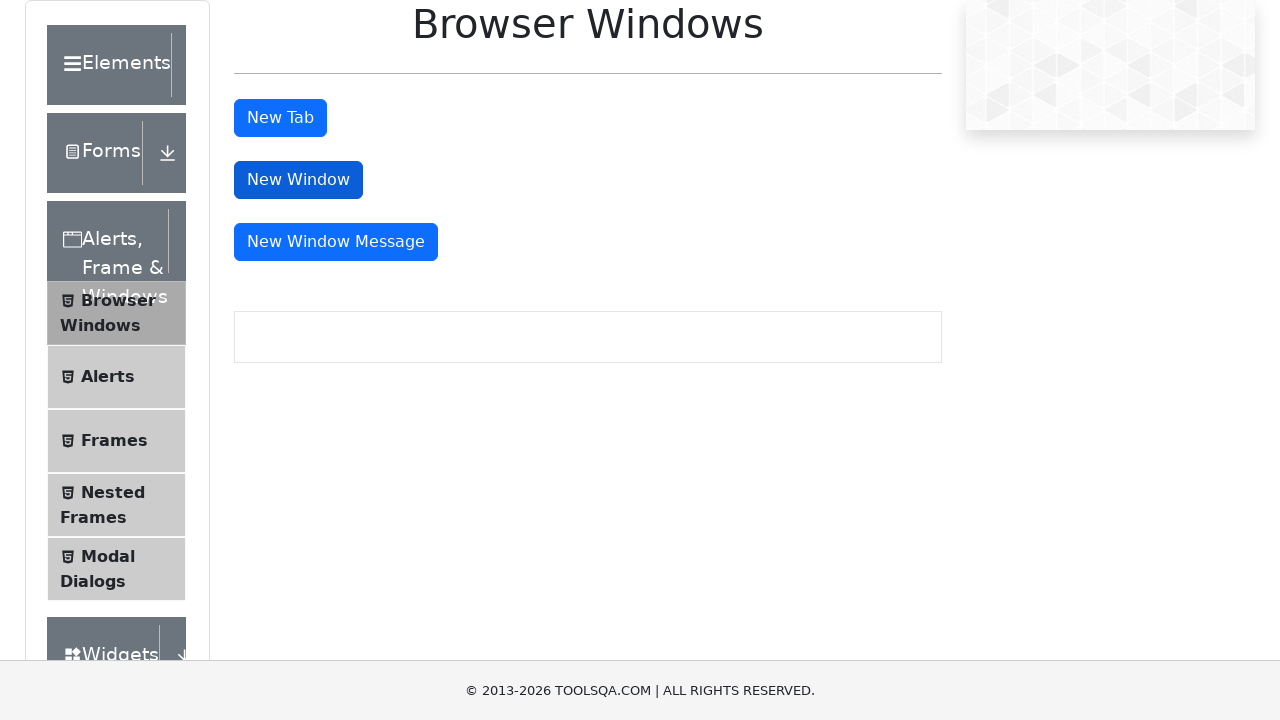

Verified new window contains expected text 'This is a sample page'
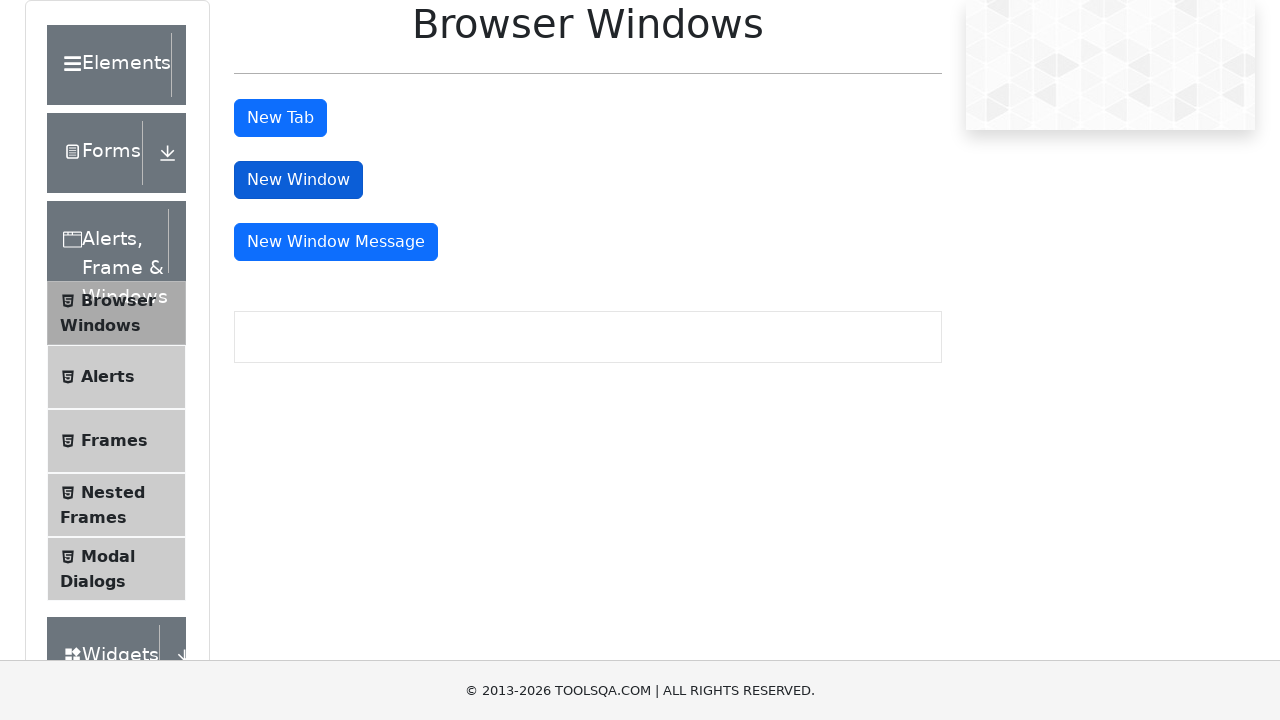

Brought original page to front
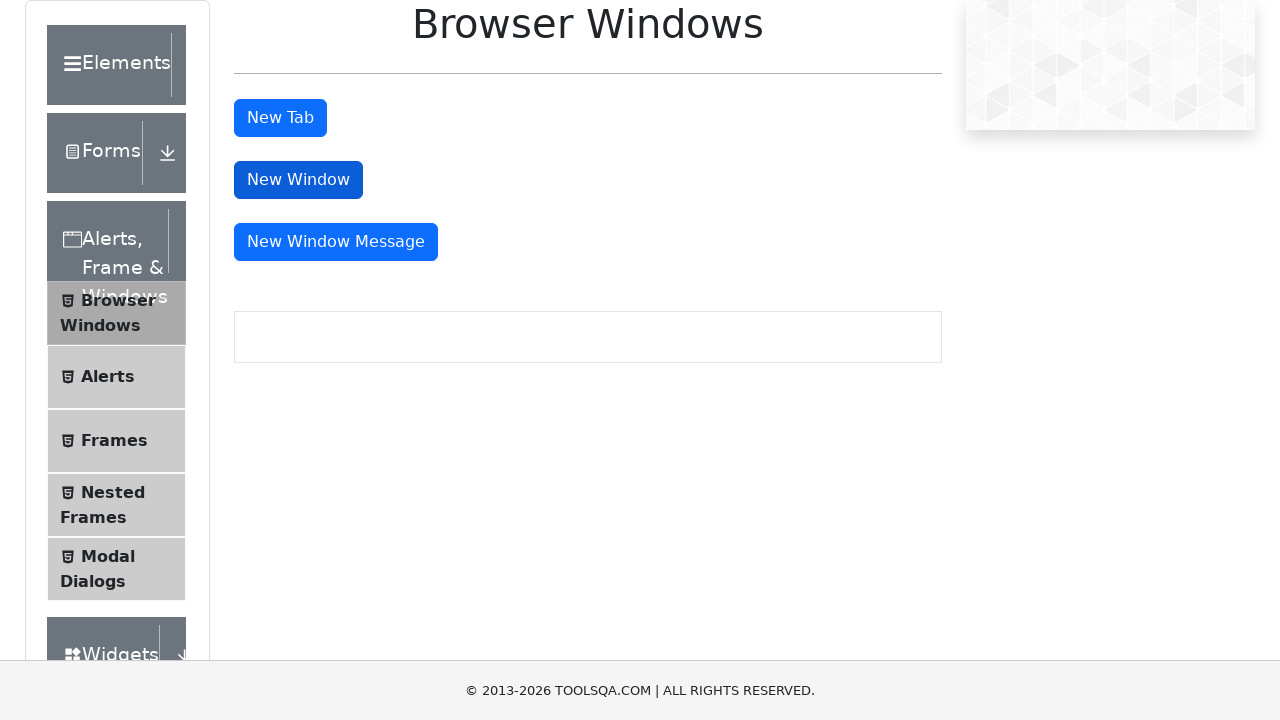

Clicked message window button to open new window with message at (336, 242) on #messageWindowButton
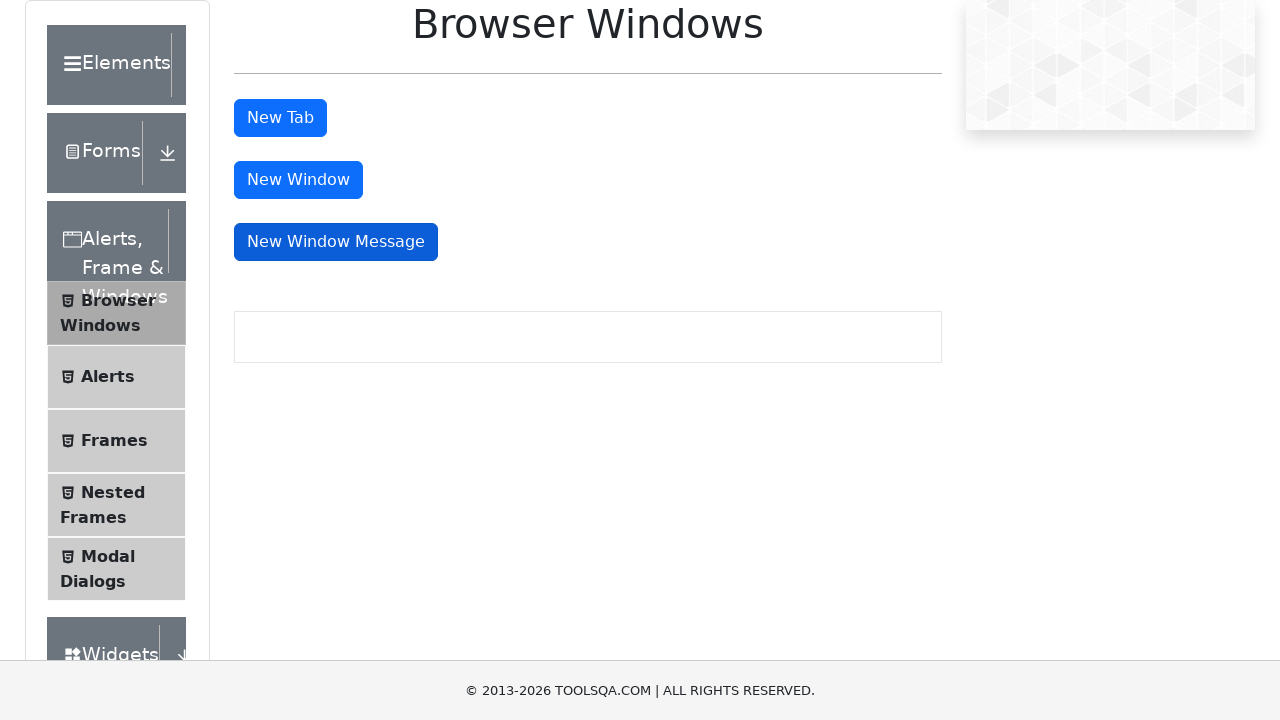

New message window loaded completely
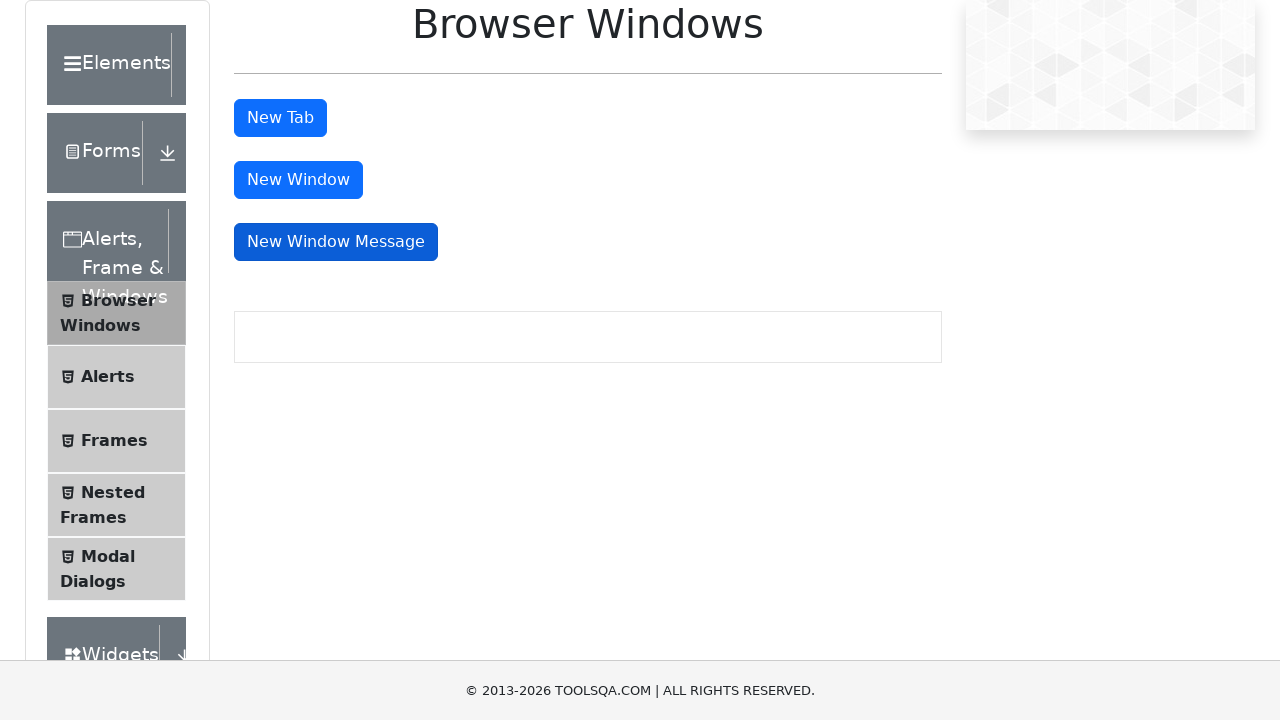

Closed new tab
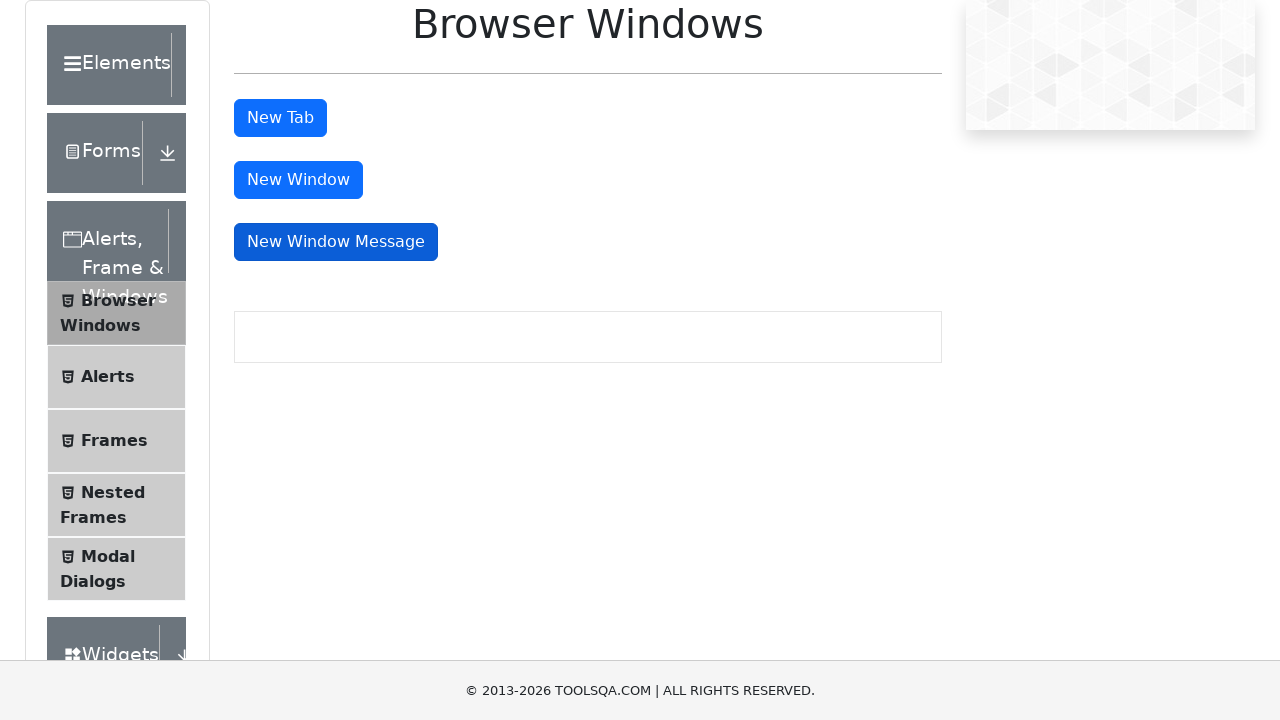

Closed new window
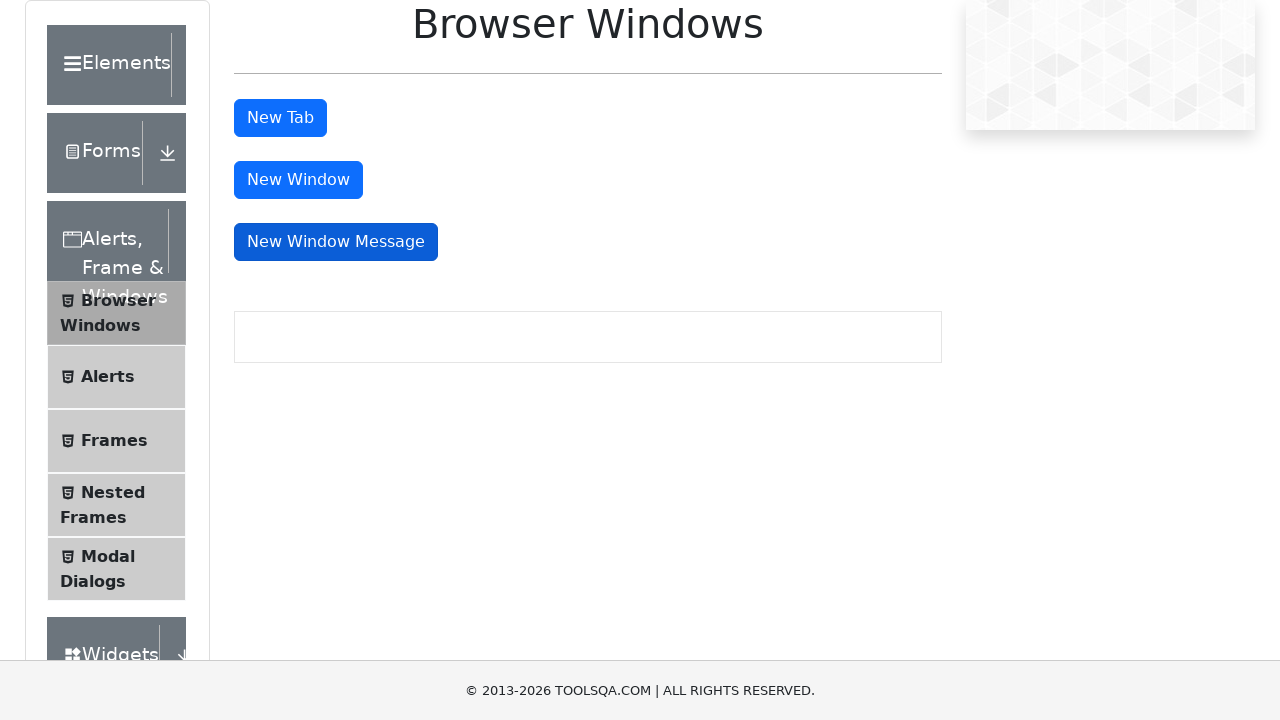

Closed message window
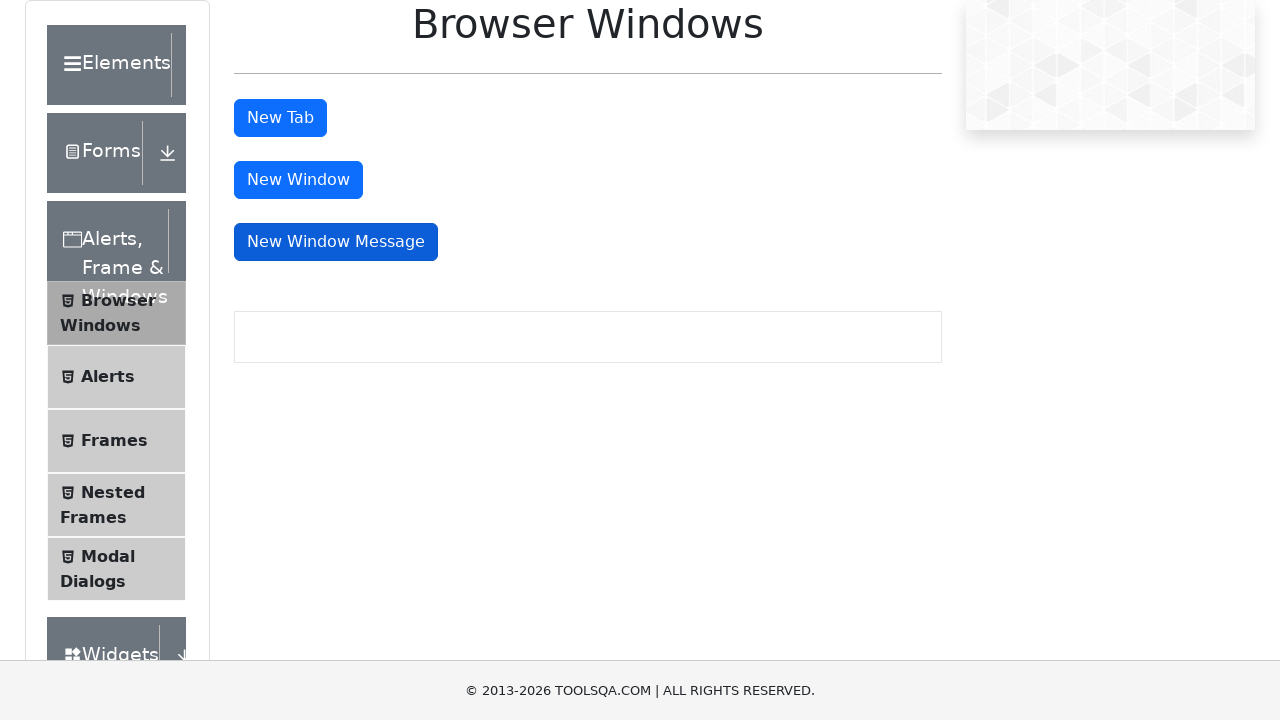

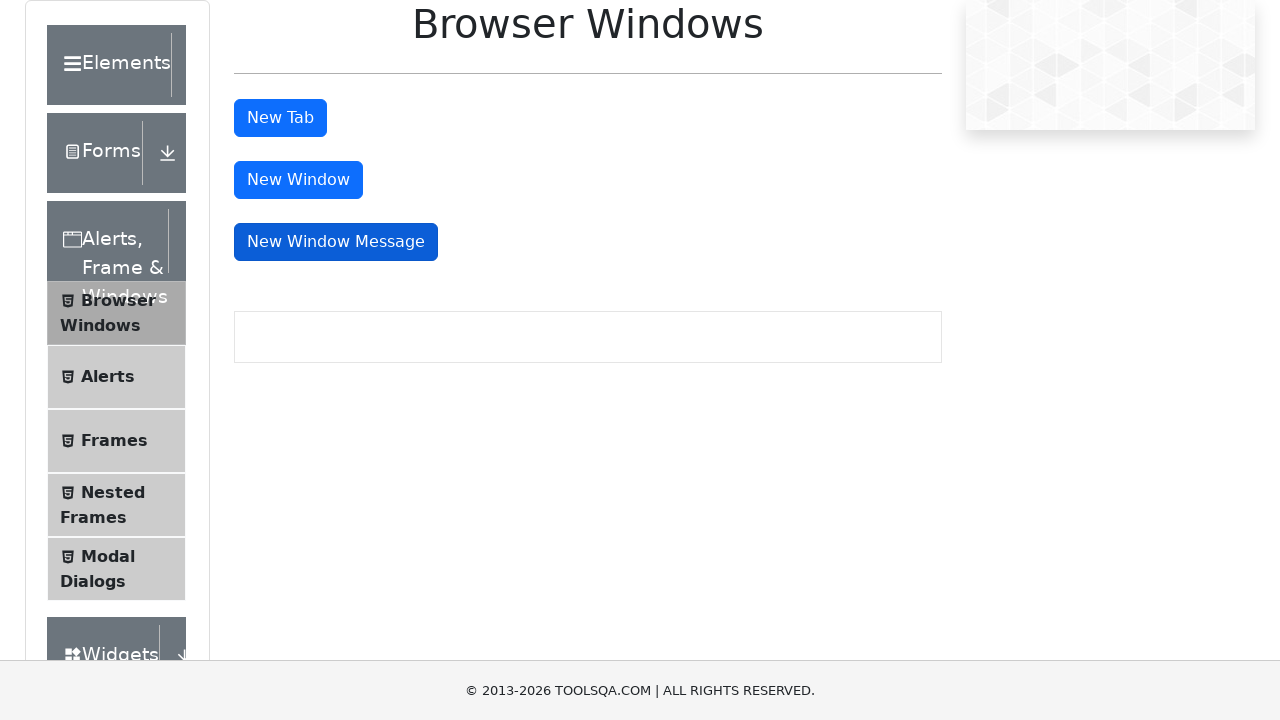